Tests dynamic loading by clicking start button and waiting for exactly one "Hello World!" element to appear

Starting URL: https://automationfc.github.io/dynamic-loading/

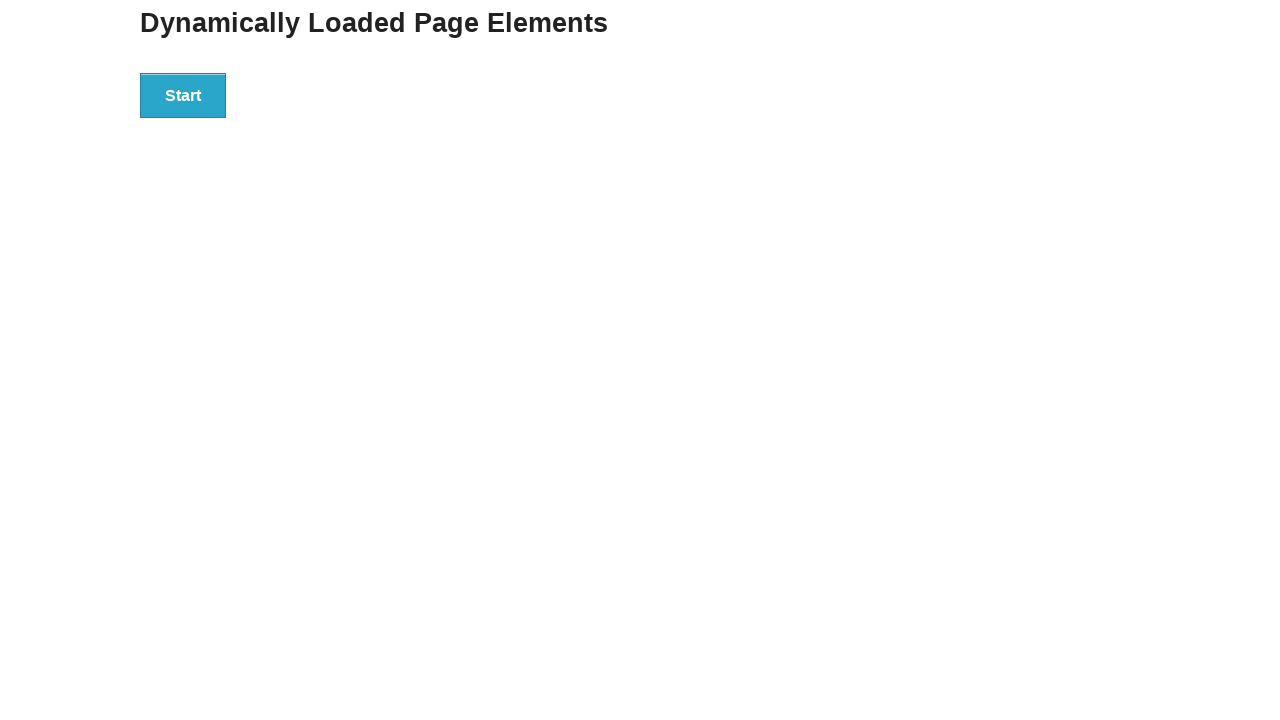

Clicked start button to trigger dynamic loading at (183, 95) on div#start>button
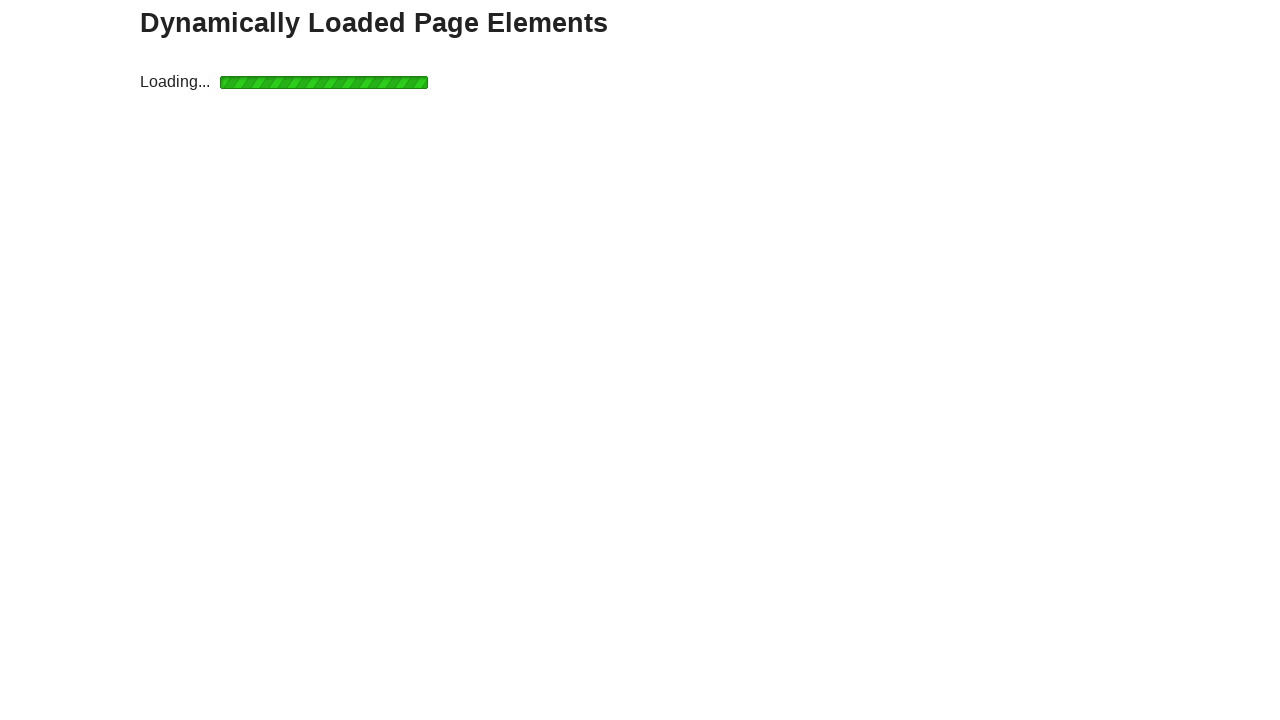

Waited for 'Hello World!' element to appear within 30 seconds
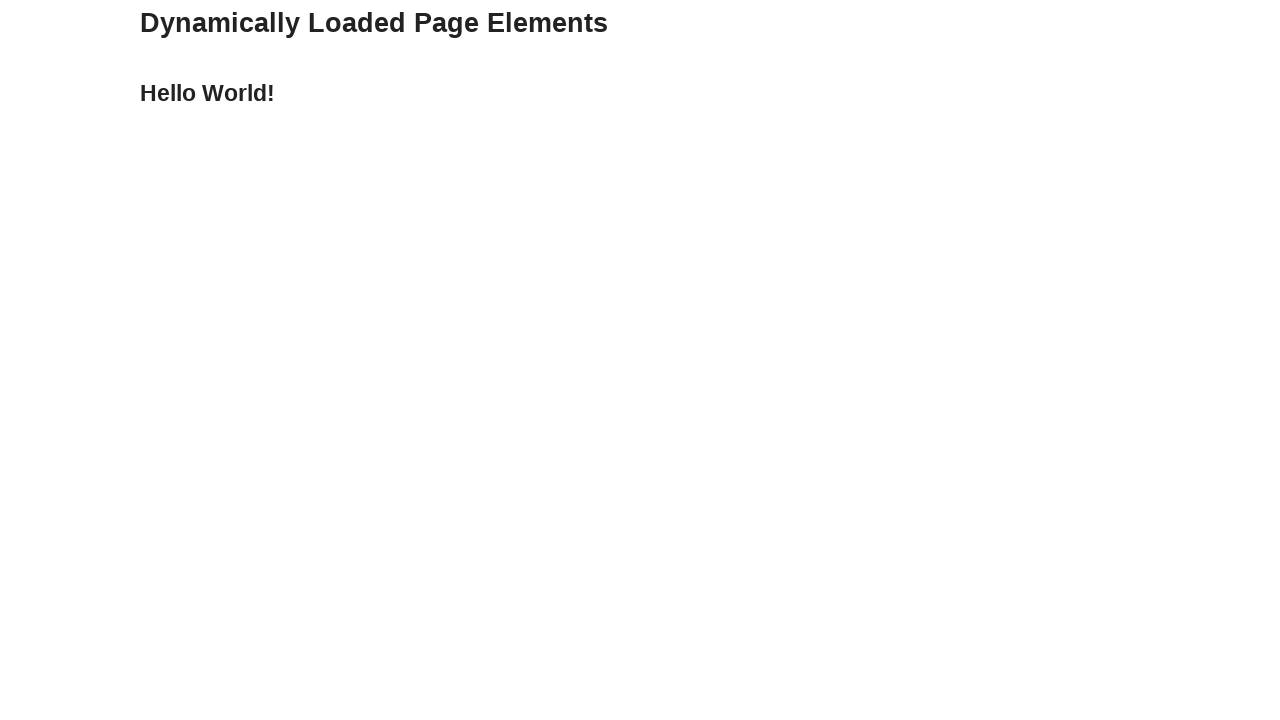

Located all 'Hello World!' elements (count: 1)
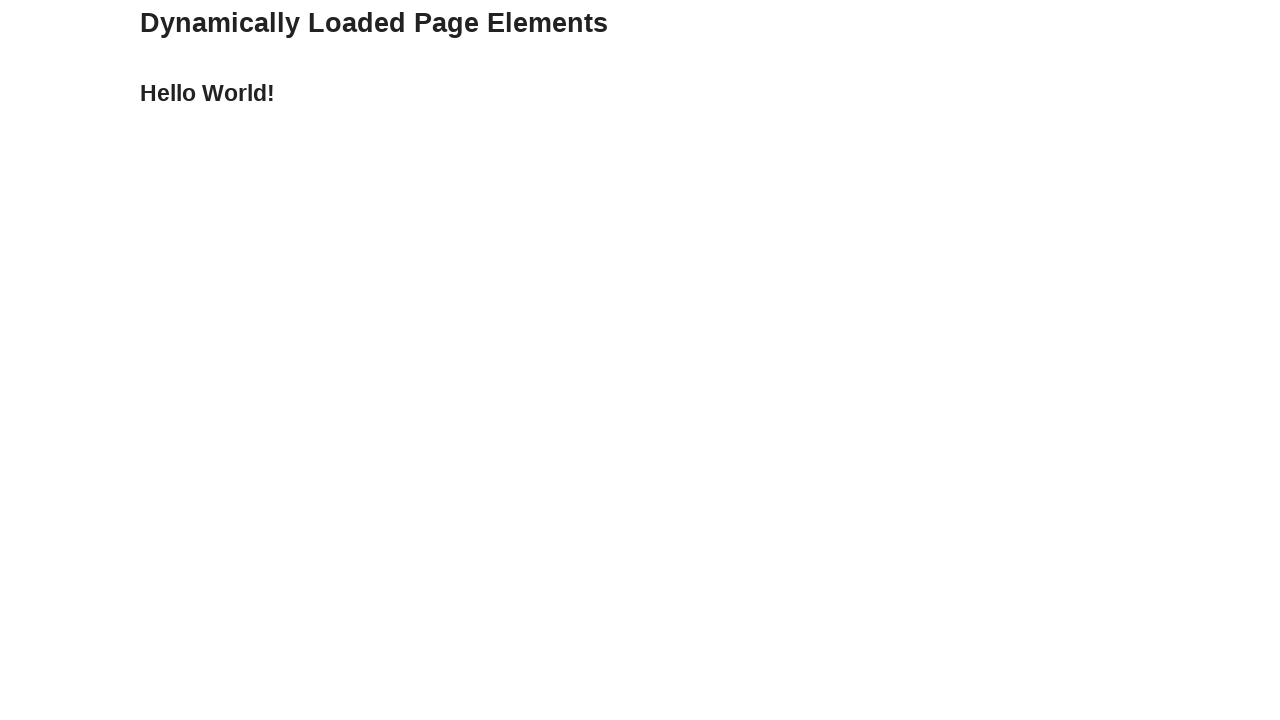

Asserted exactly one 'Hello World!' element exists
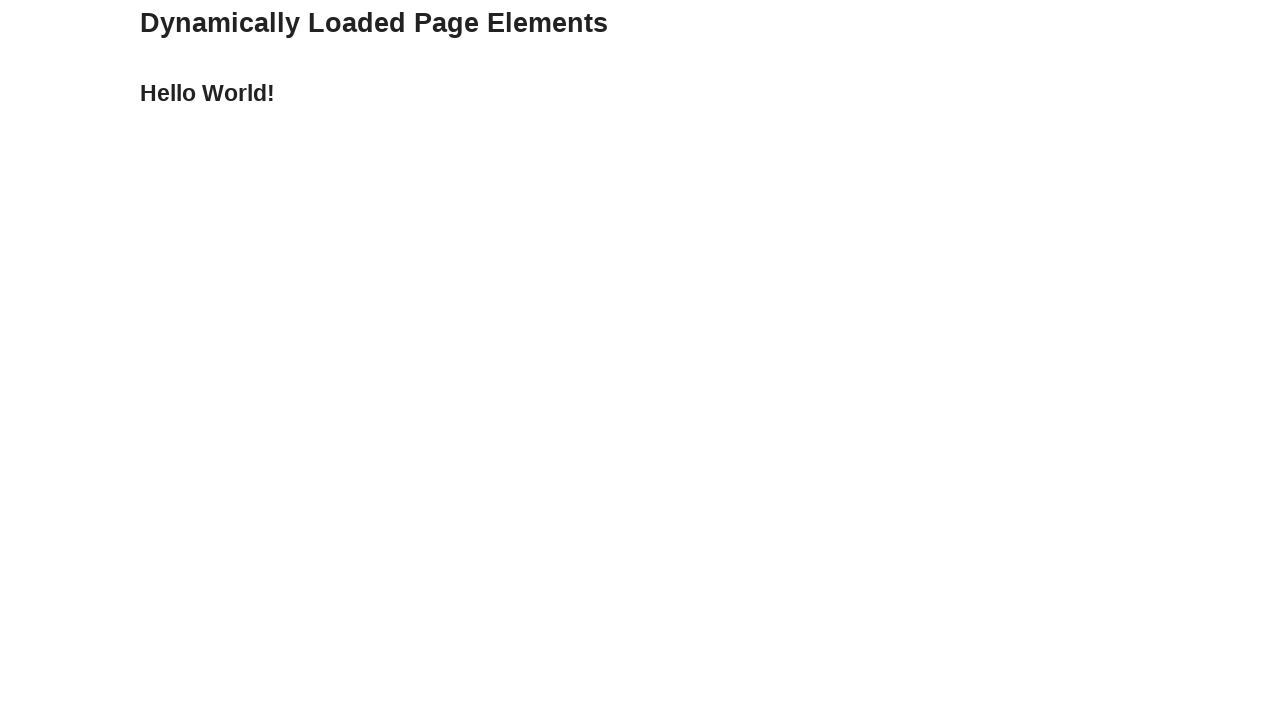

Asserted element text content equals 'Hello World!'
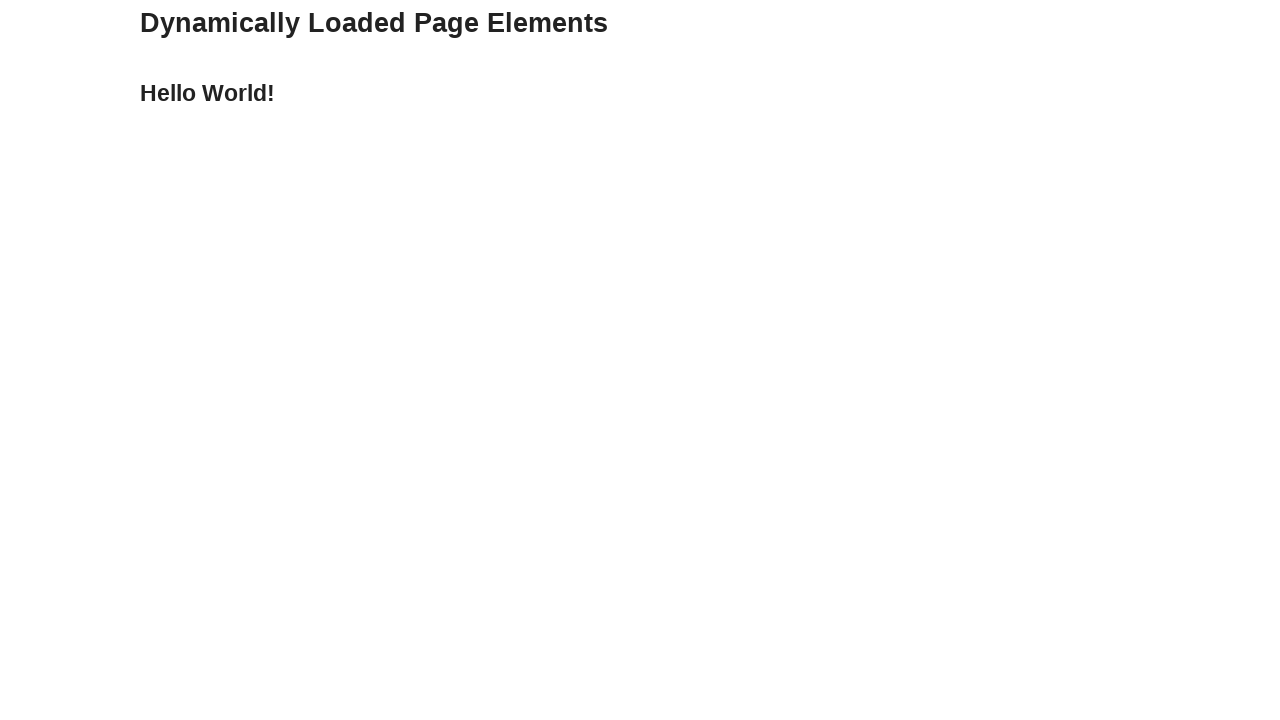

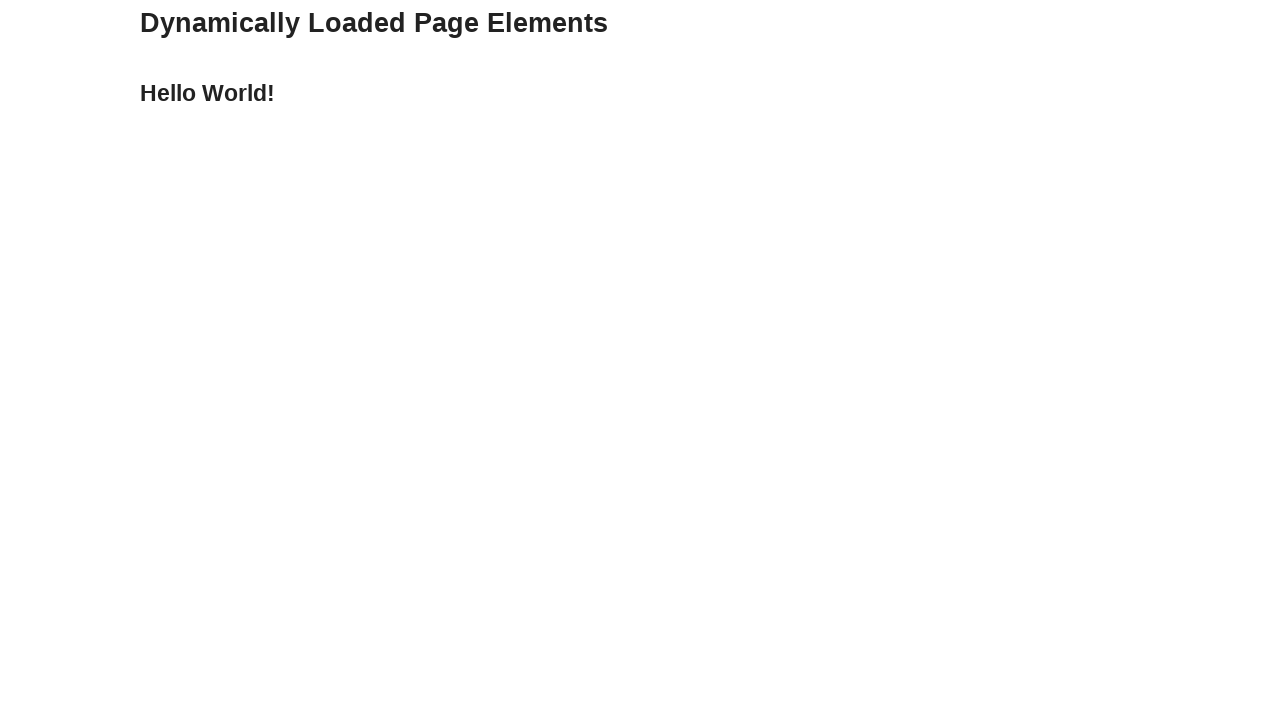